Tests copy and paste functionality by typing text in one field, selecting all, cutting it, and pasting into another field

Starting URL: https://bonigarcia.dev/selenium-webdriver-java/web-form.html

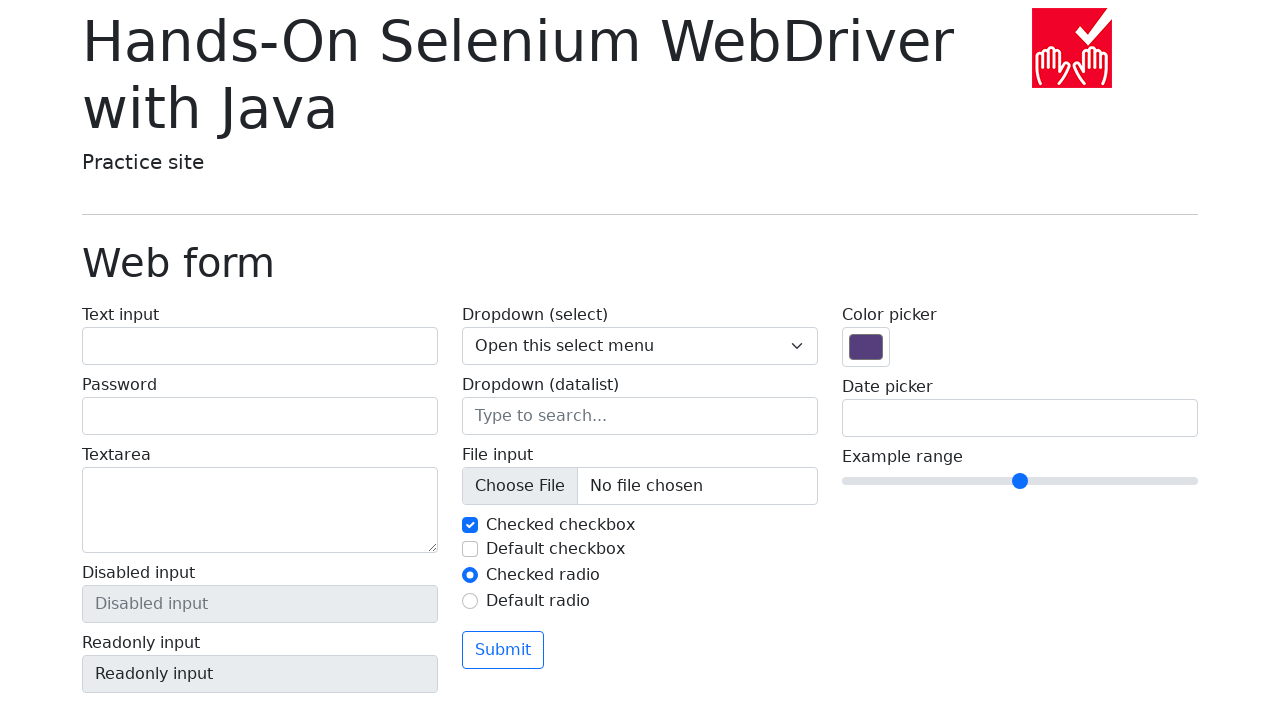

Filled text input field with 'Hello Gamer' on #my-text-id
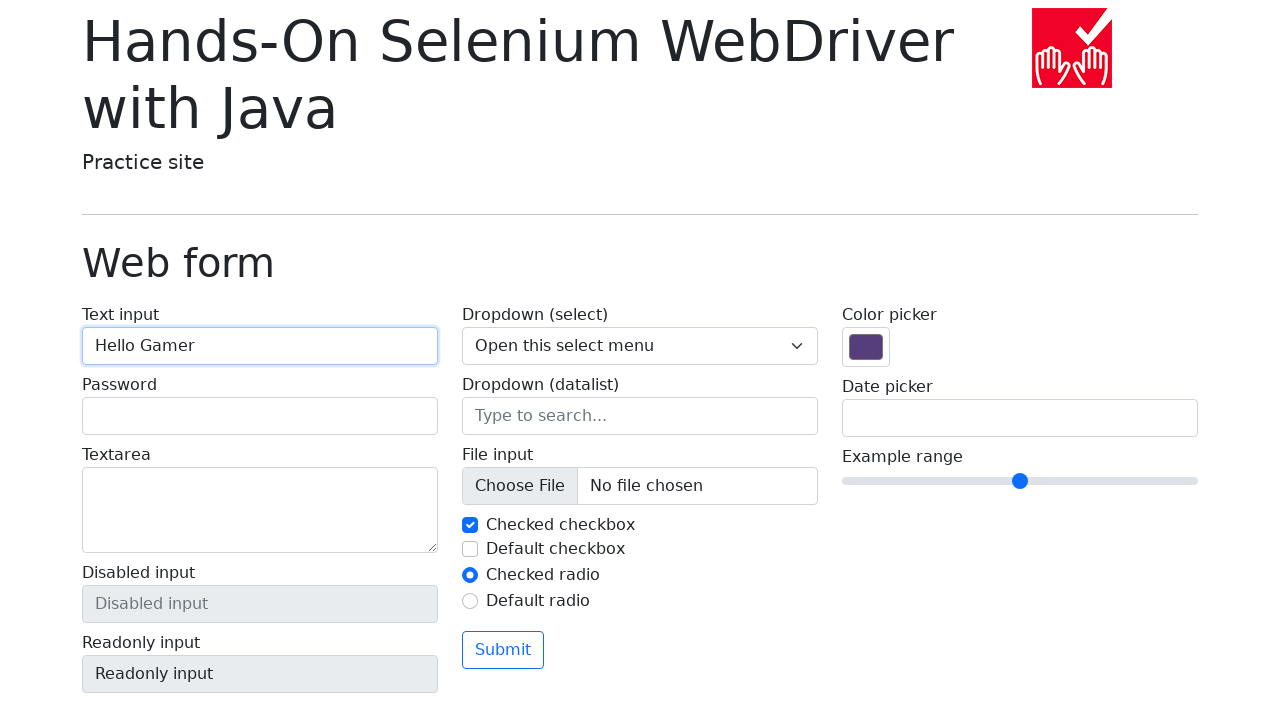

Clicked on text input field to focus it at (260, 346) on #my-text-id
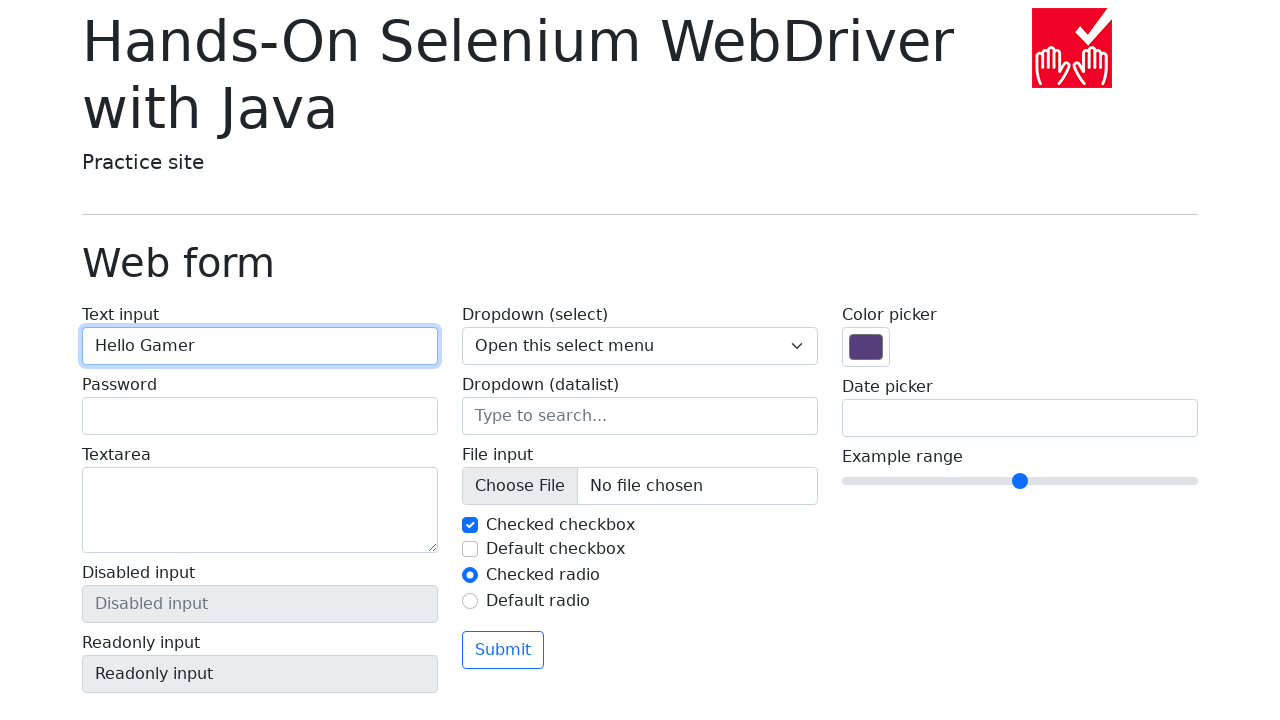

Selected all text in input field using Ctrl+A
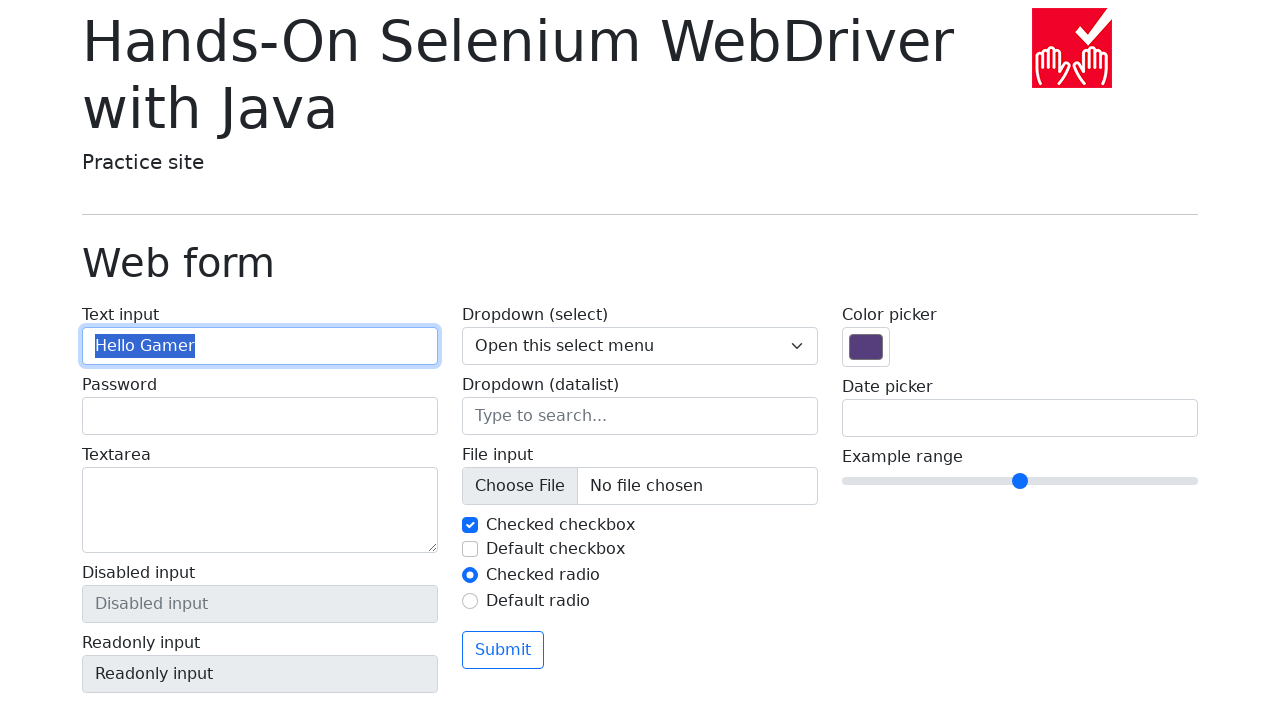

Cut selected text using Ctrl+X
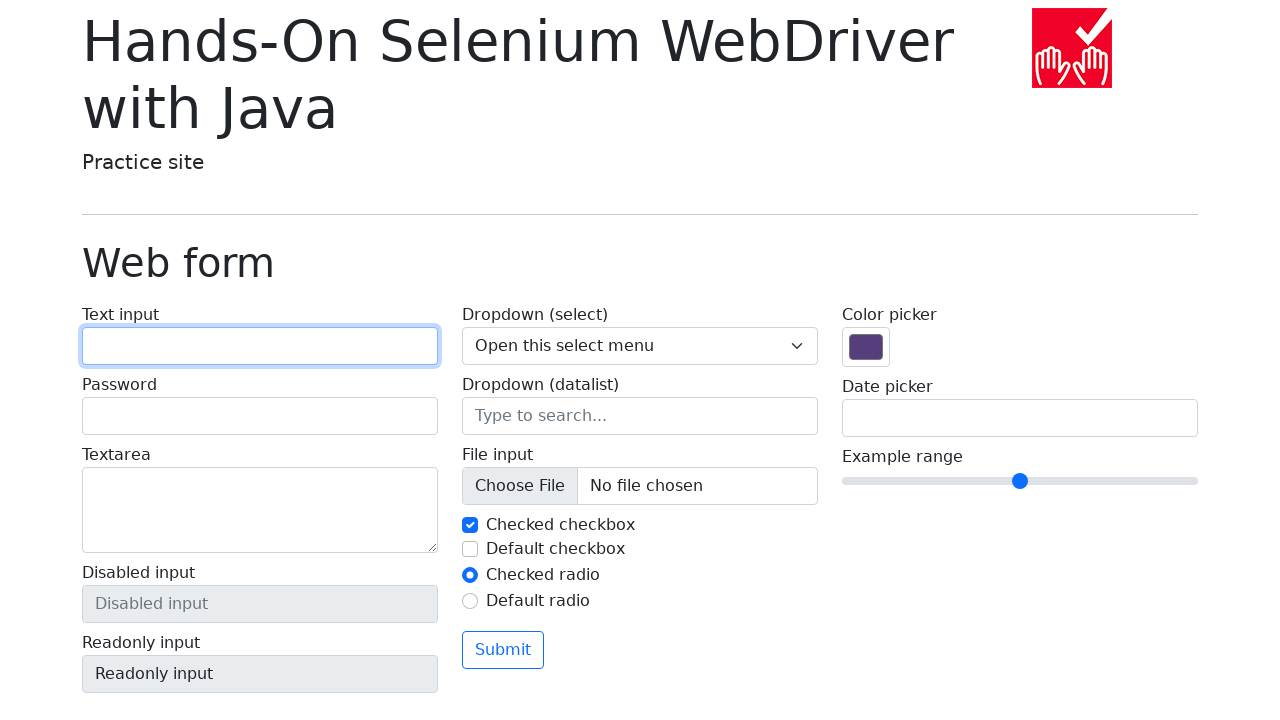

Clicked on textarea field to focus it at (260, 510) on textarea[name='my-textarea']
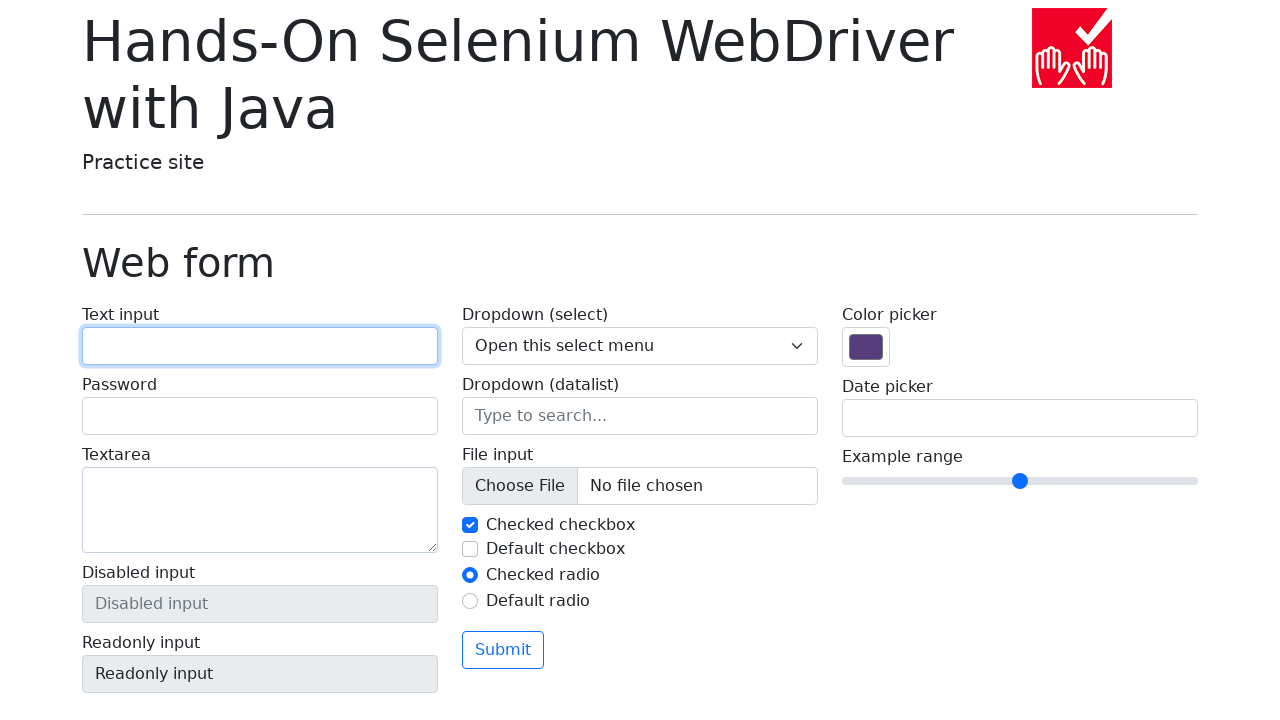

Pasted cut text into textarea using Ctrl+V
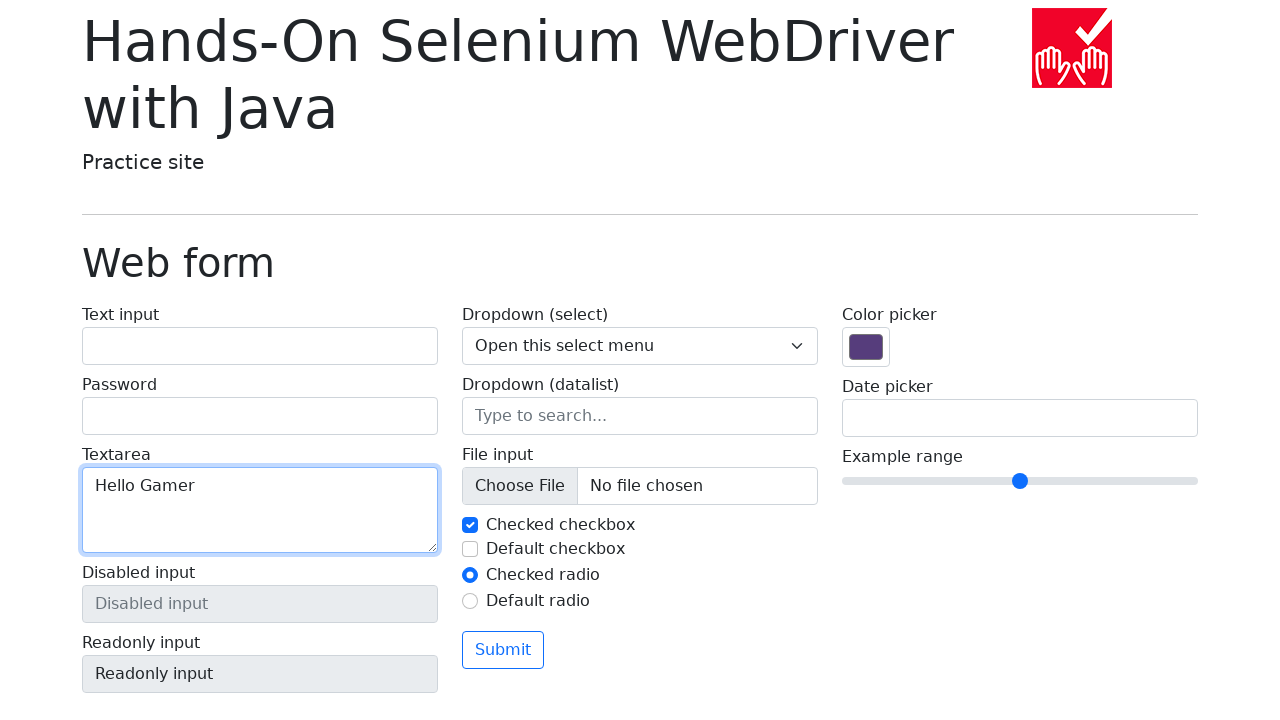

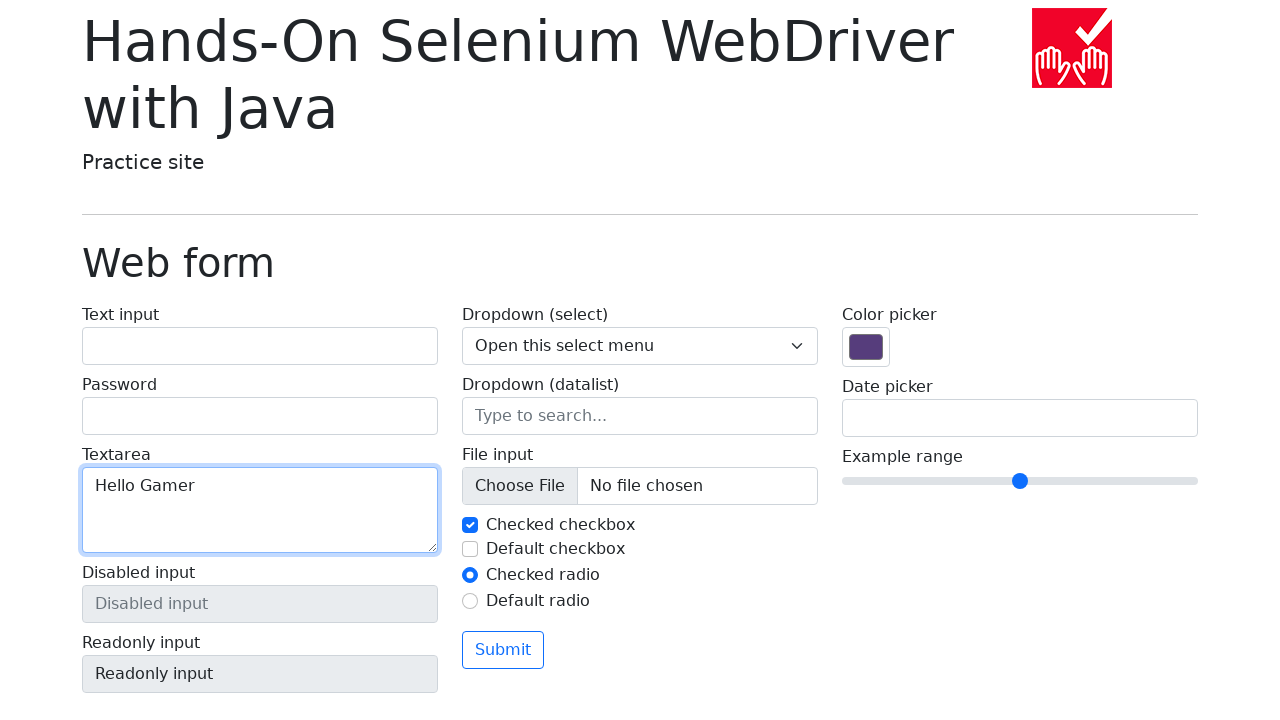